Navigates to JPL Space page and clicks the full image button to view the featured image

Starting URL: https://data-class-jpl-space.s3.amazonaws.com/JPL_Space/index.html

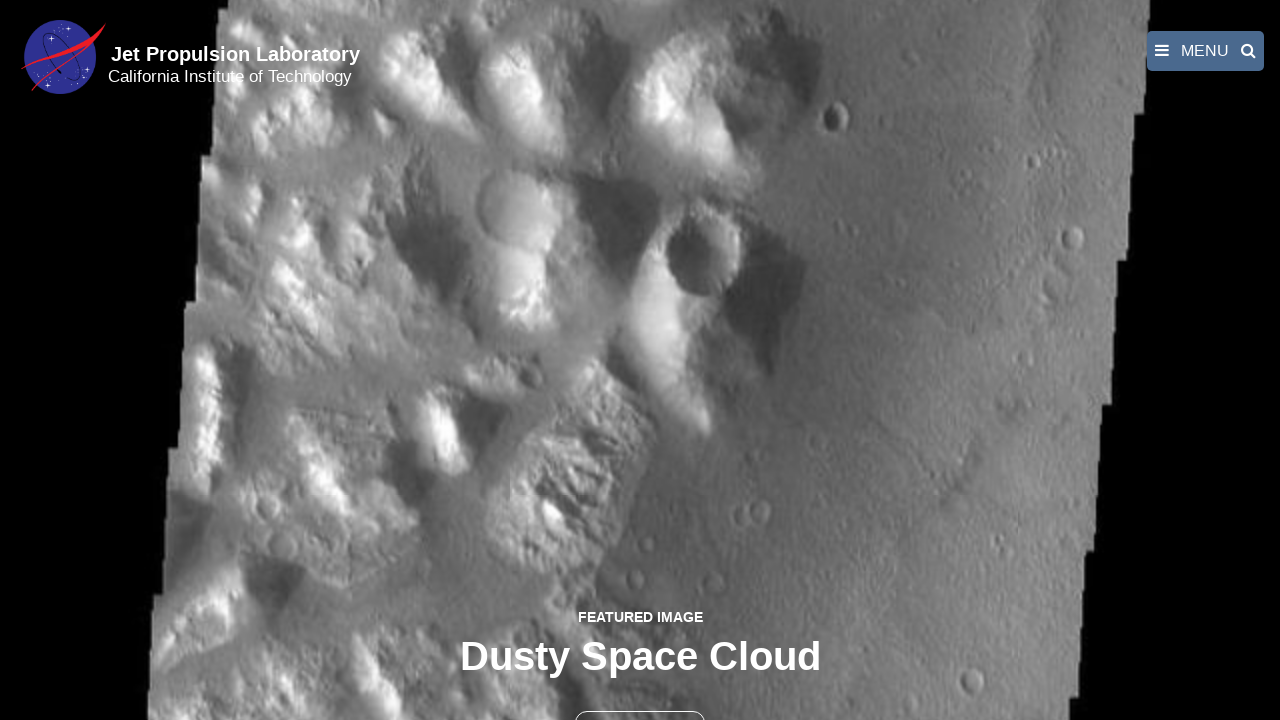

Navigated to JPL Space page
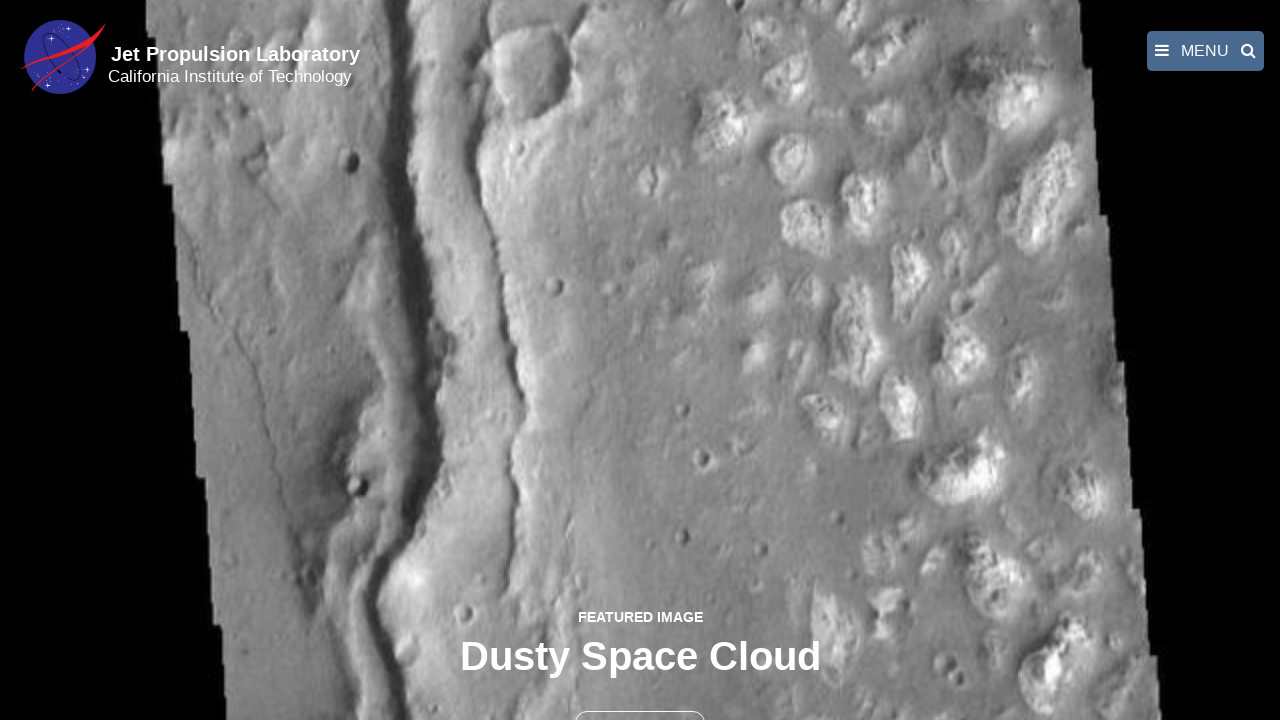

Clicked the full image button to view featured image at (640, 699) on button >> nth=1
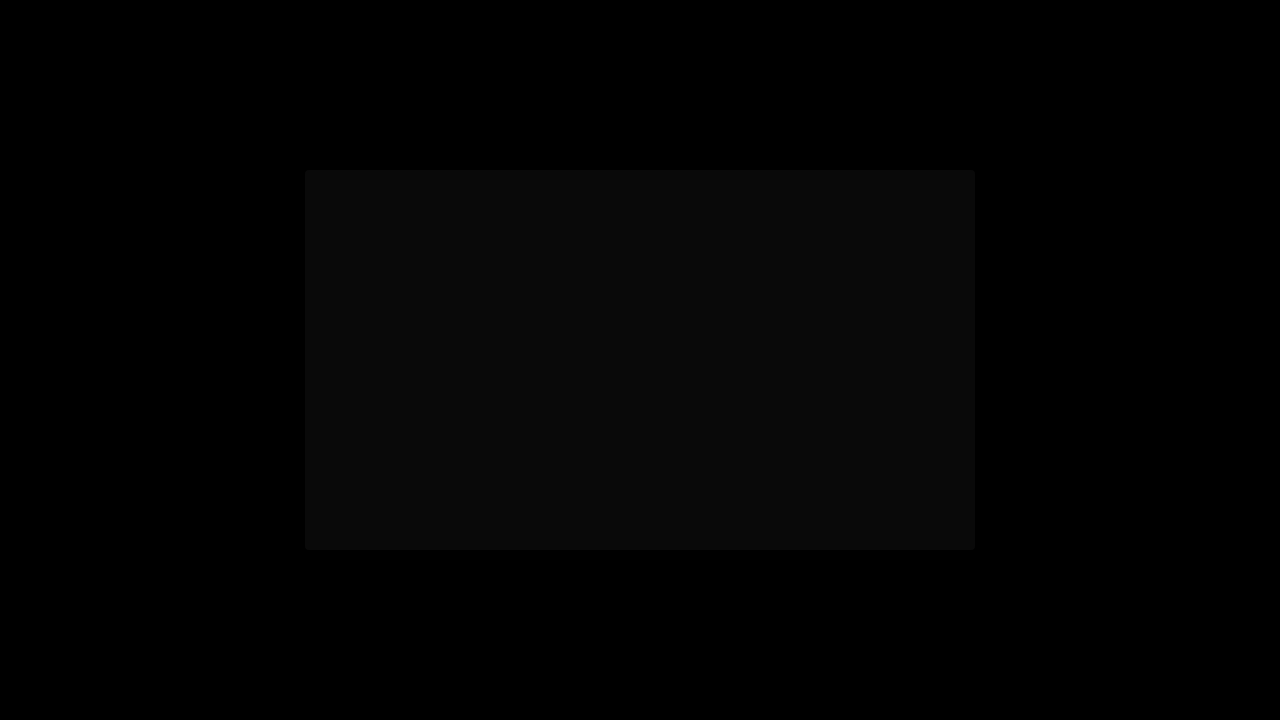

Full-size featured image loaded and displayed
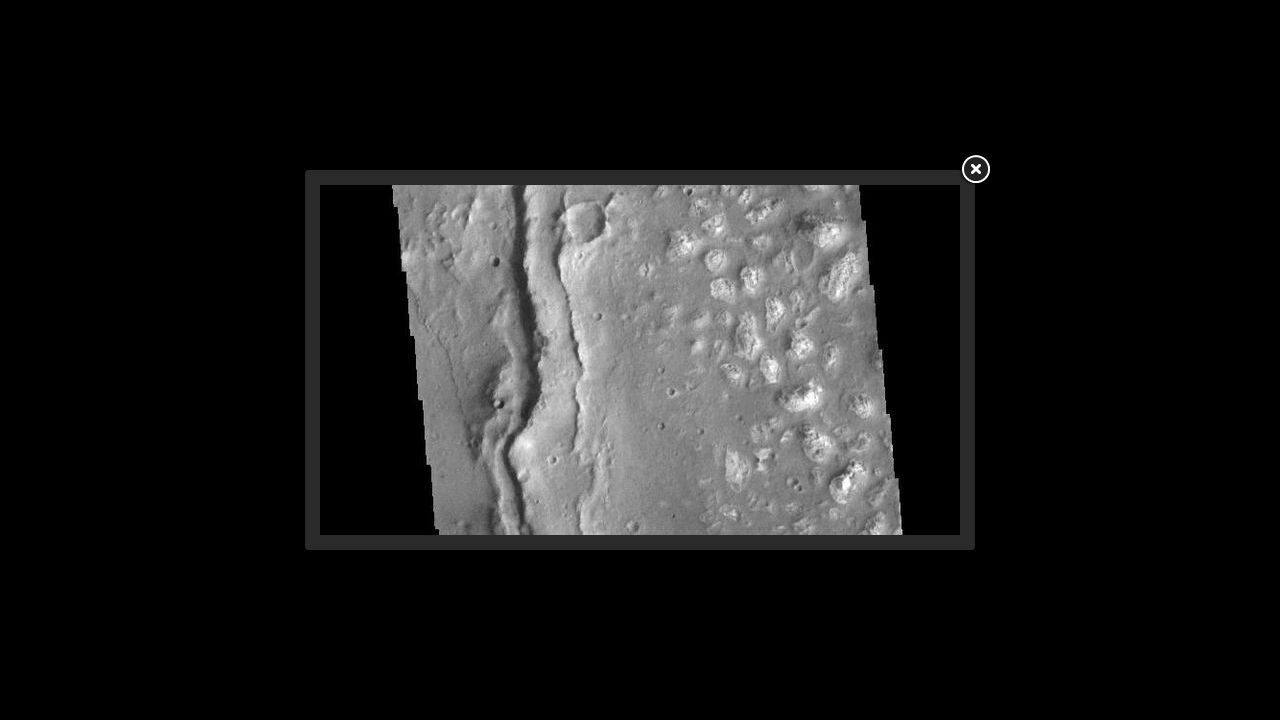

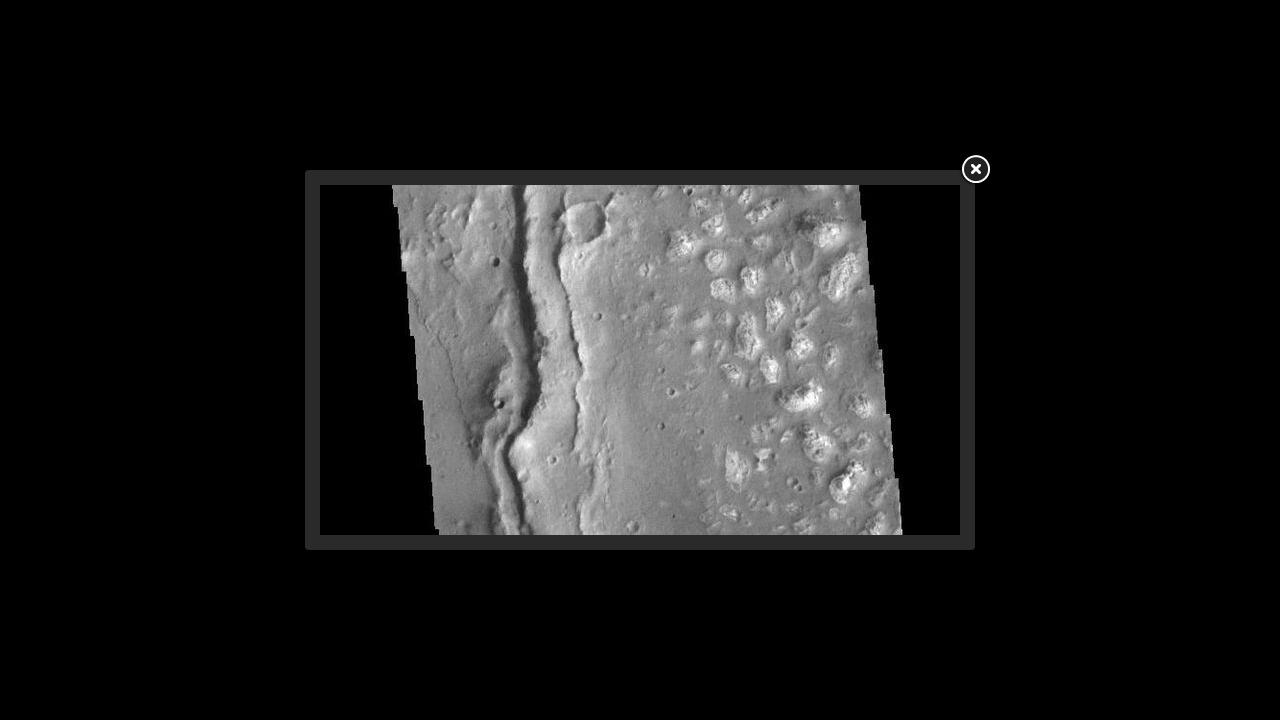